Tests keyboard navigation on a menu page by pressing the TAB key to navigate through menu elements

Starting URL: https://demoqa.com/menu

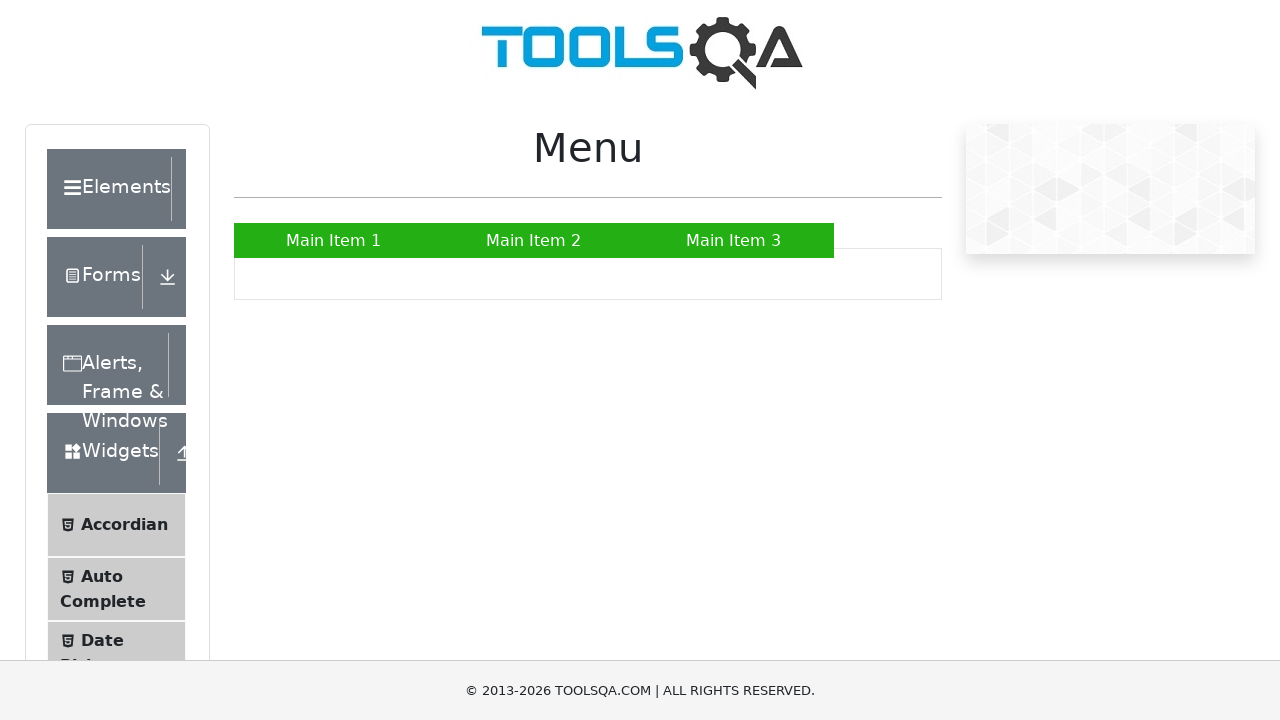

Pressed TAB key to navigate to next menu element
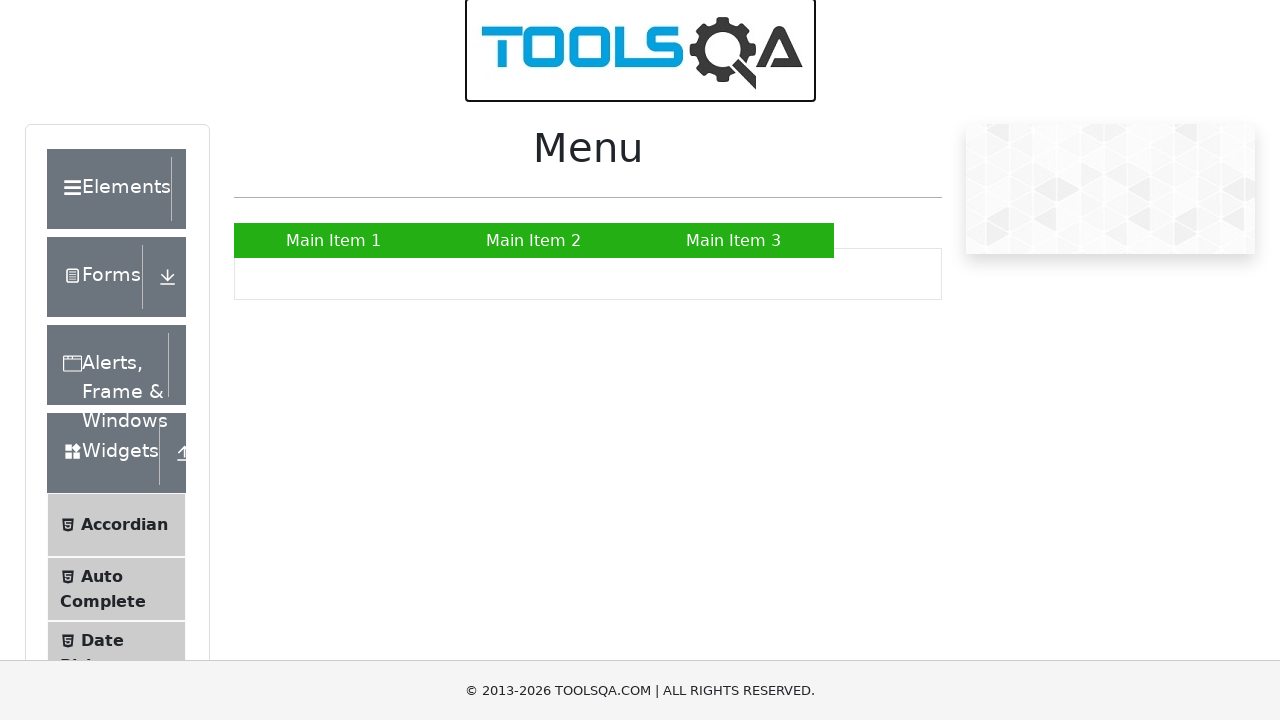

Waited 1 second to observe focus change on menu element
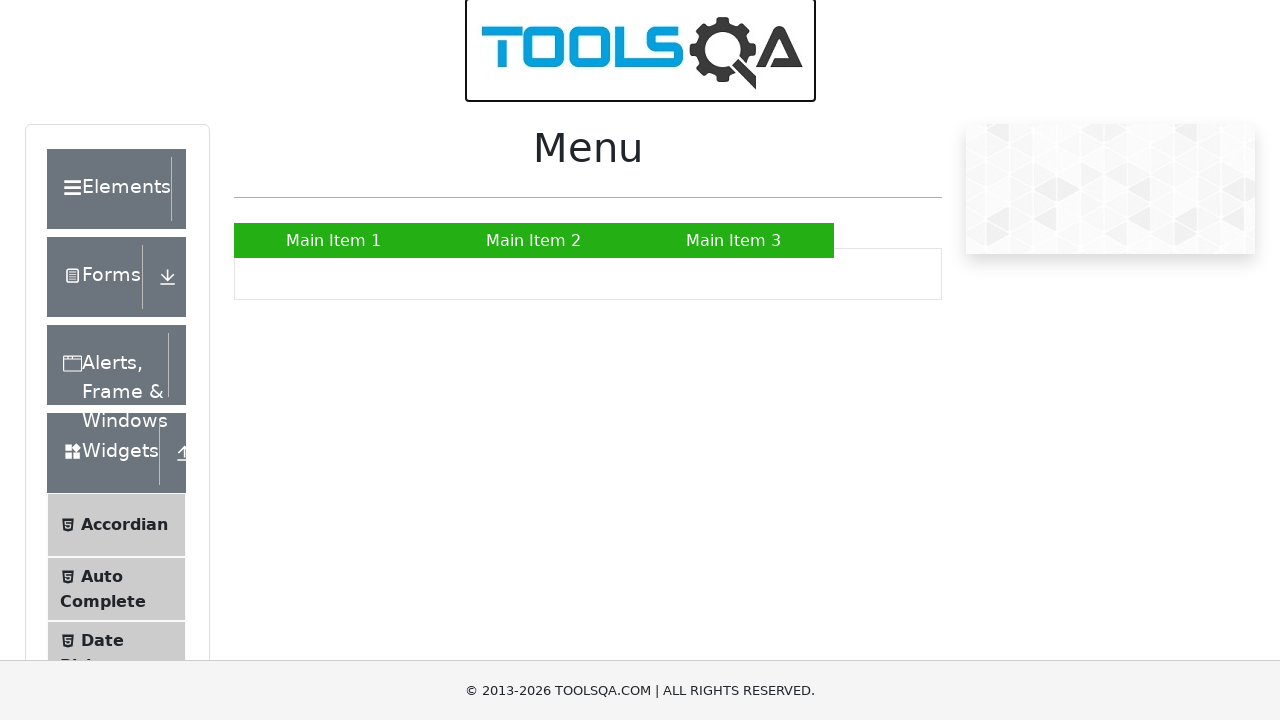

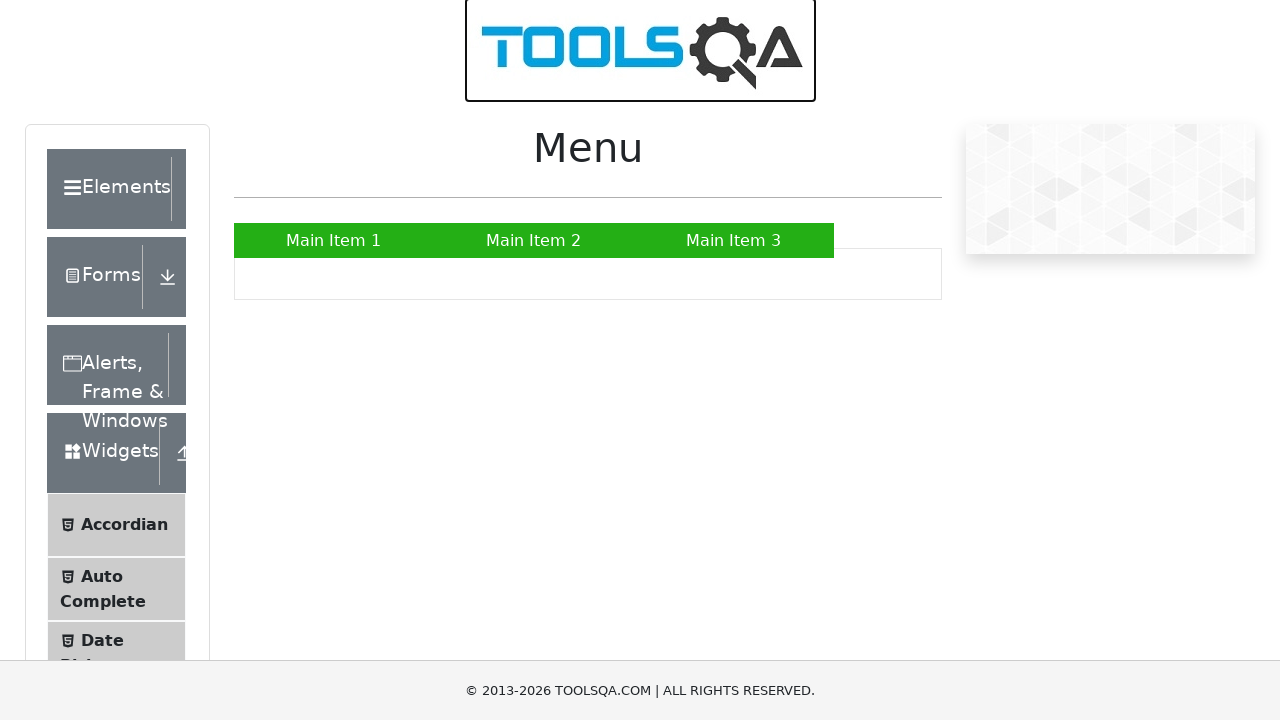